Tests form interaction by typing text into an input field, clicking a button that triggers an alert, and then verifying the input value remains unchanged

Starting URL: https://techstepacademy.com/training-ground

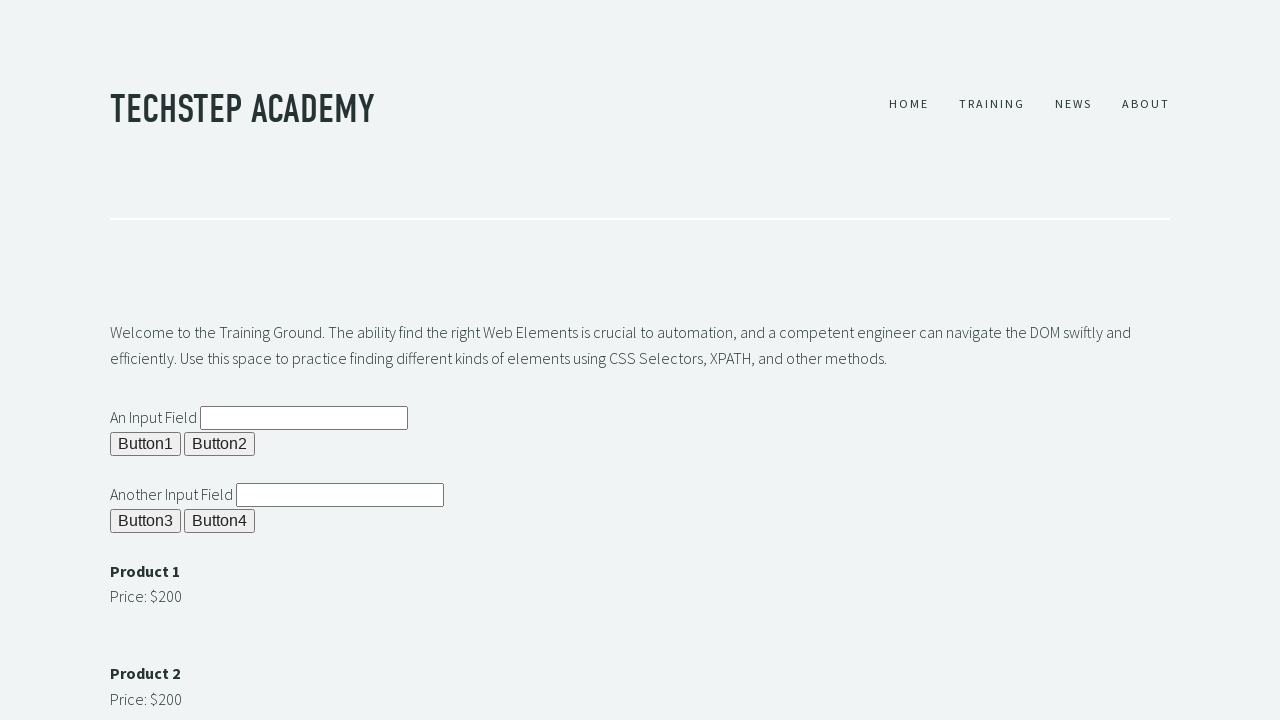

Filled input field #ipt1 with 'it works' on #ipt1
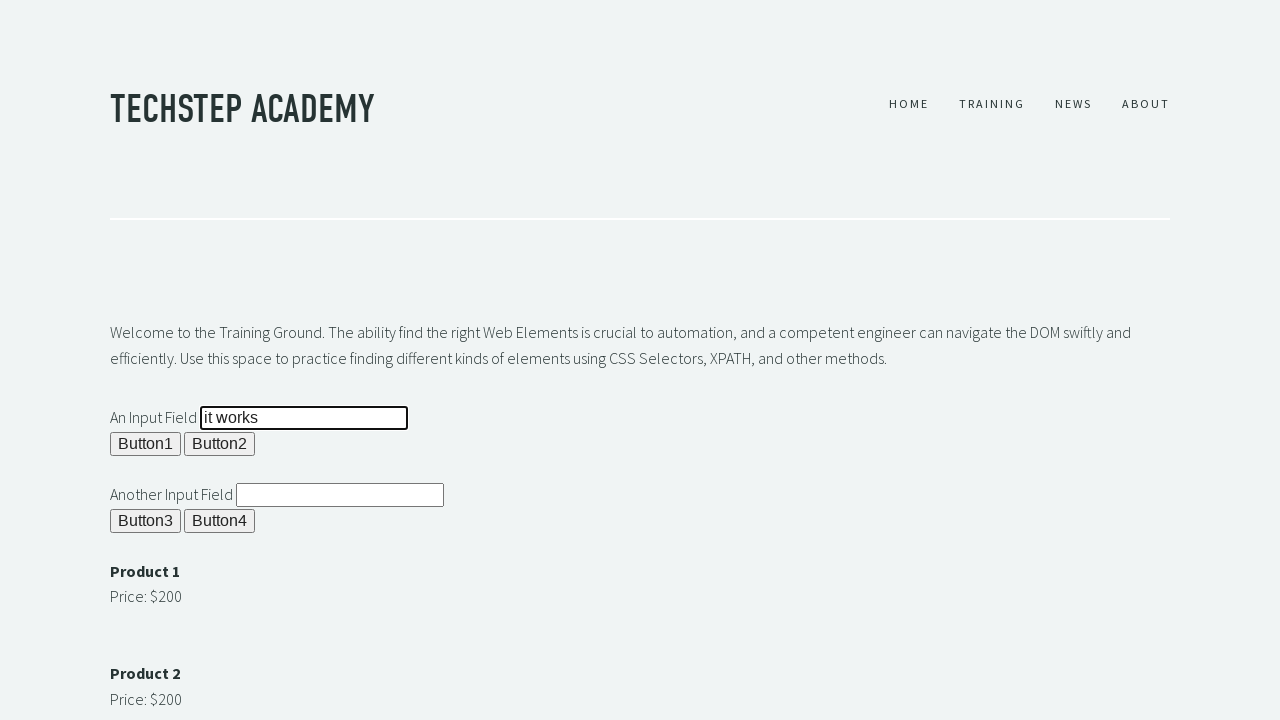

Clicked button #b1 to trigger alert at (146, 444) on #b1
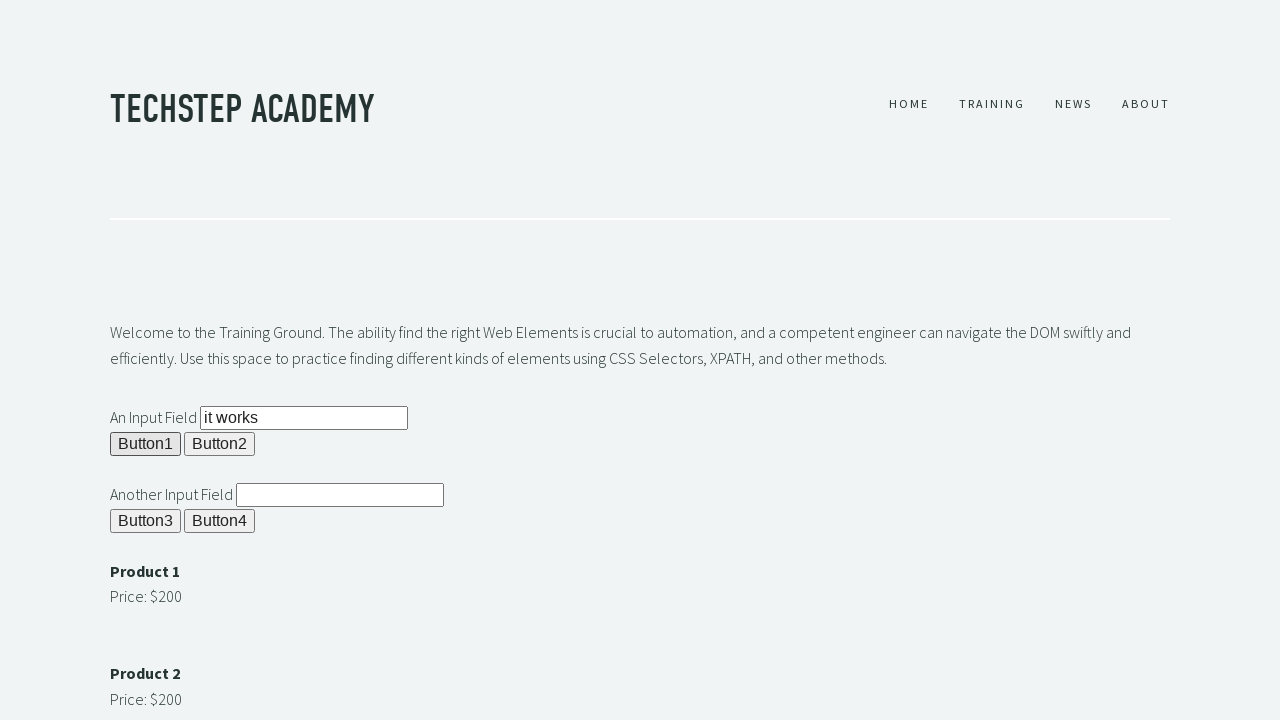

Alert dialog accepted
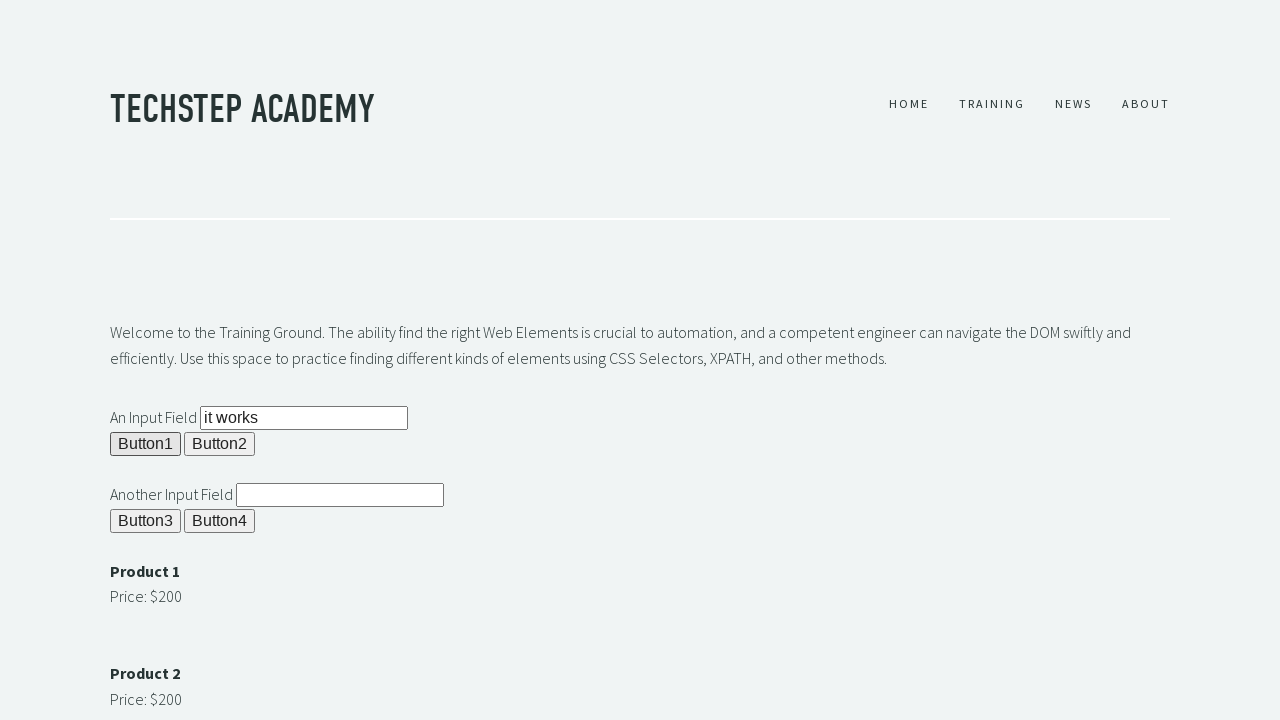

Retrieved input value from #ipt1
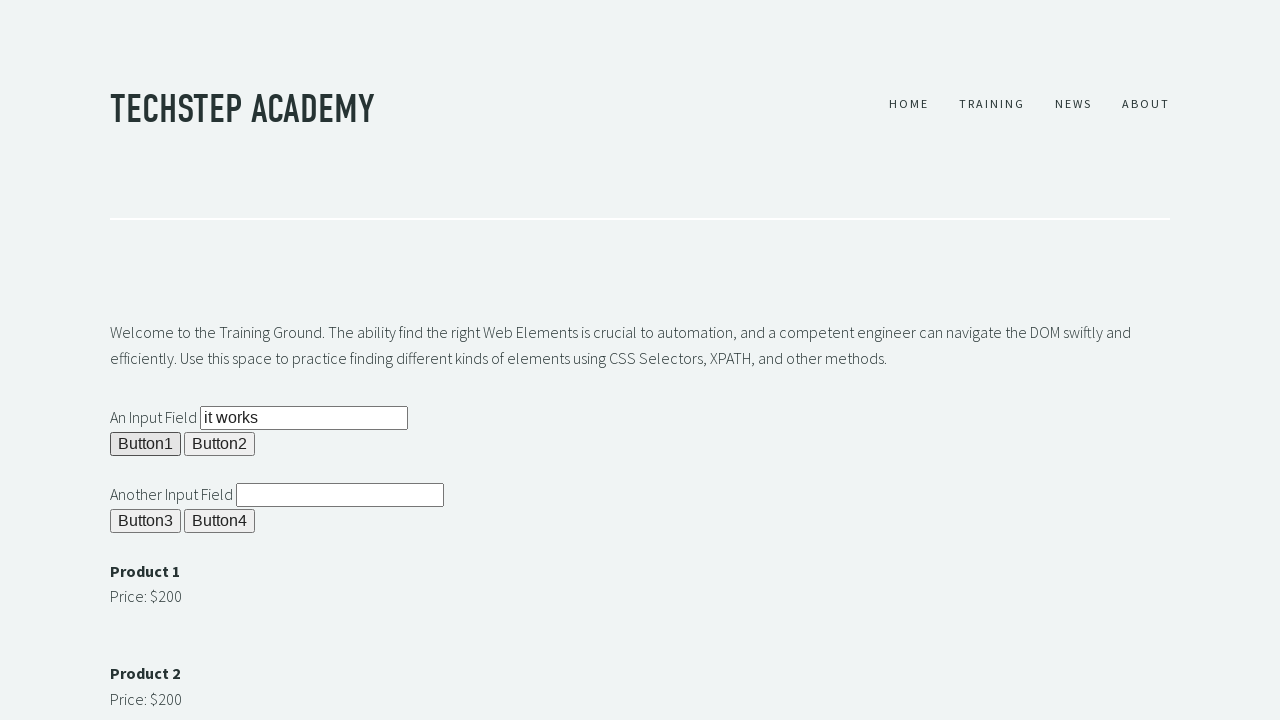

Verified input value equals 'it works' - test passed
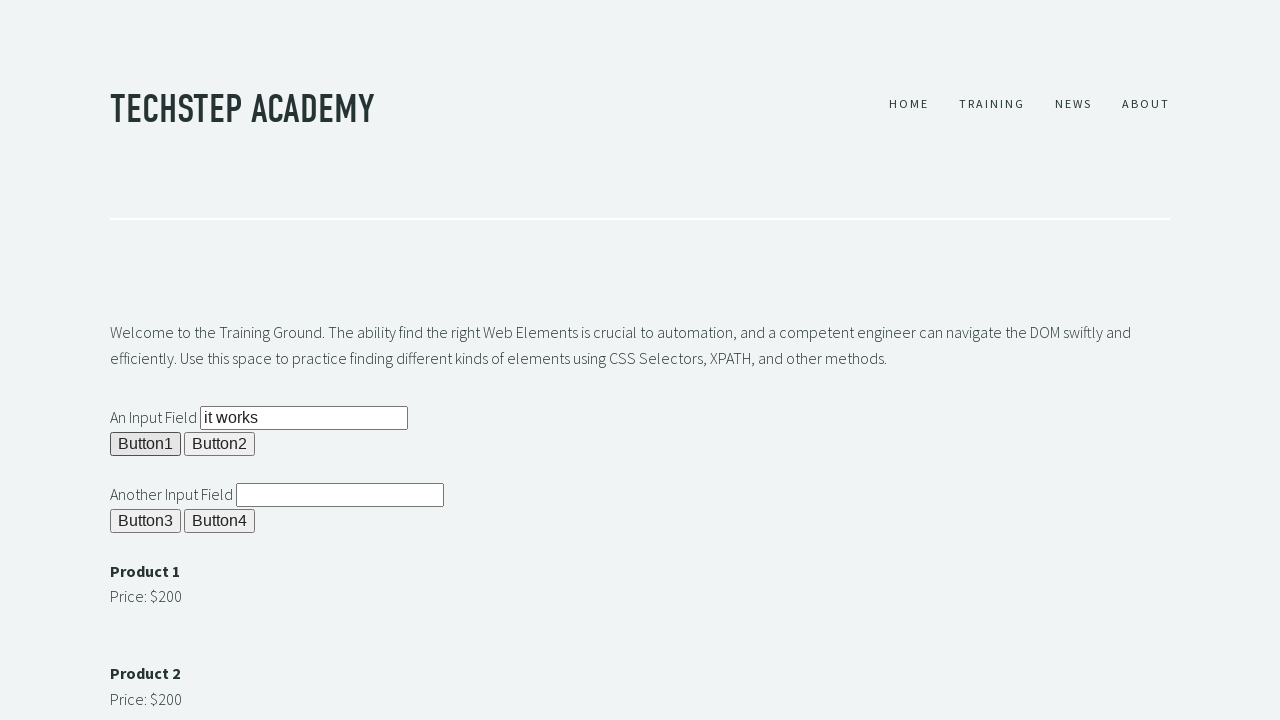

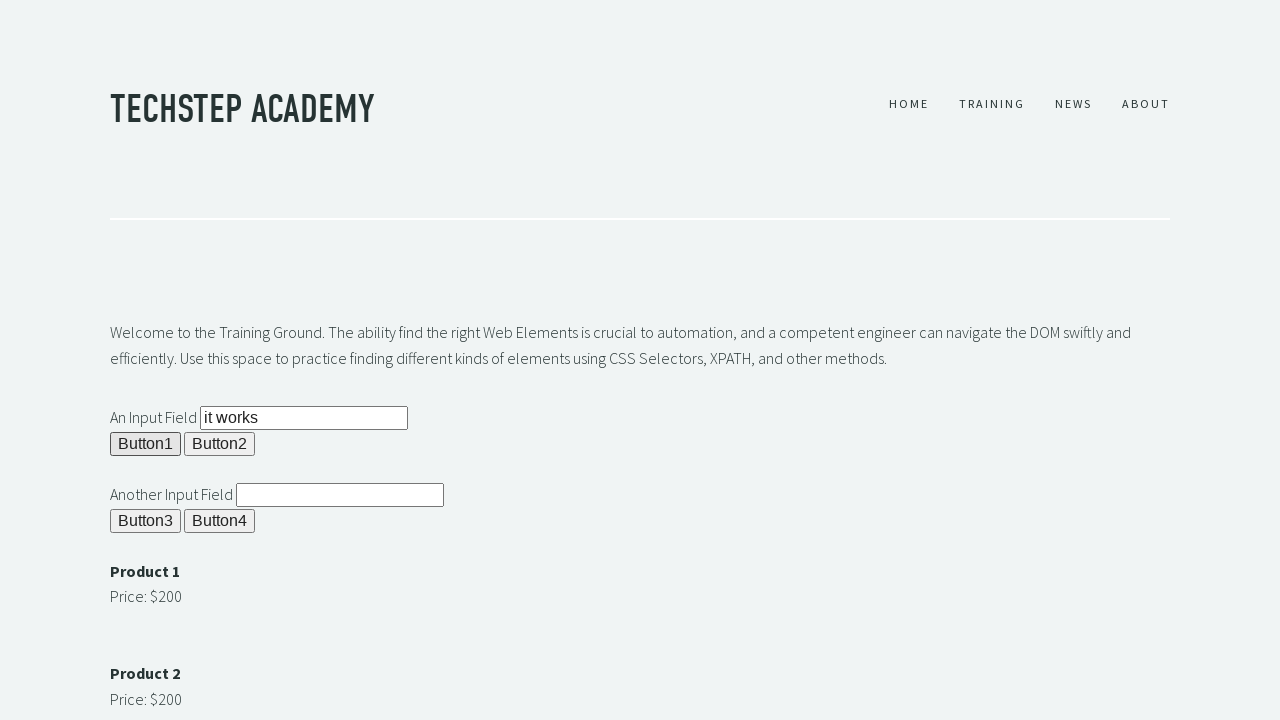